Tests click and release by clicking an element that navigates to a result page

Starting URL: https://selenium.dev/selenium/web/mouse_interaction.html

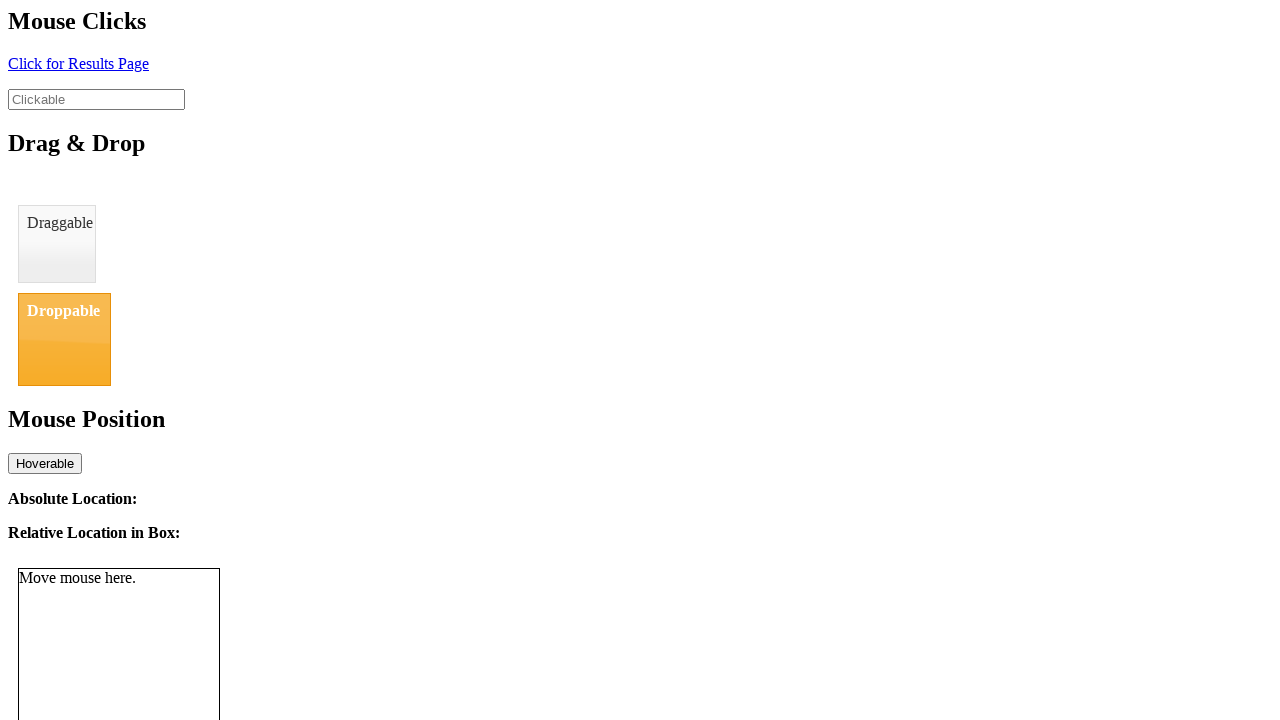

Clicked the click element at (78, 63) on #click
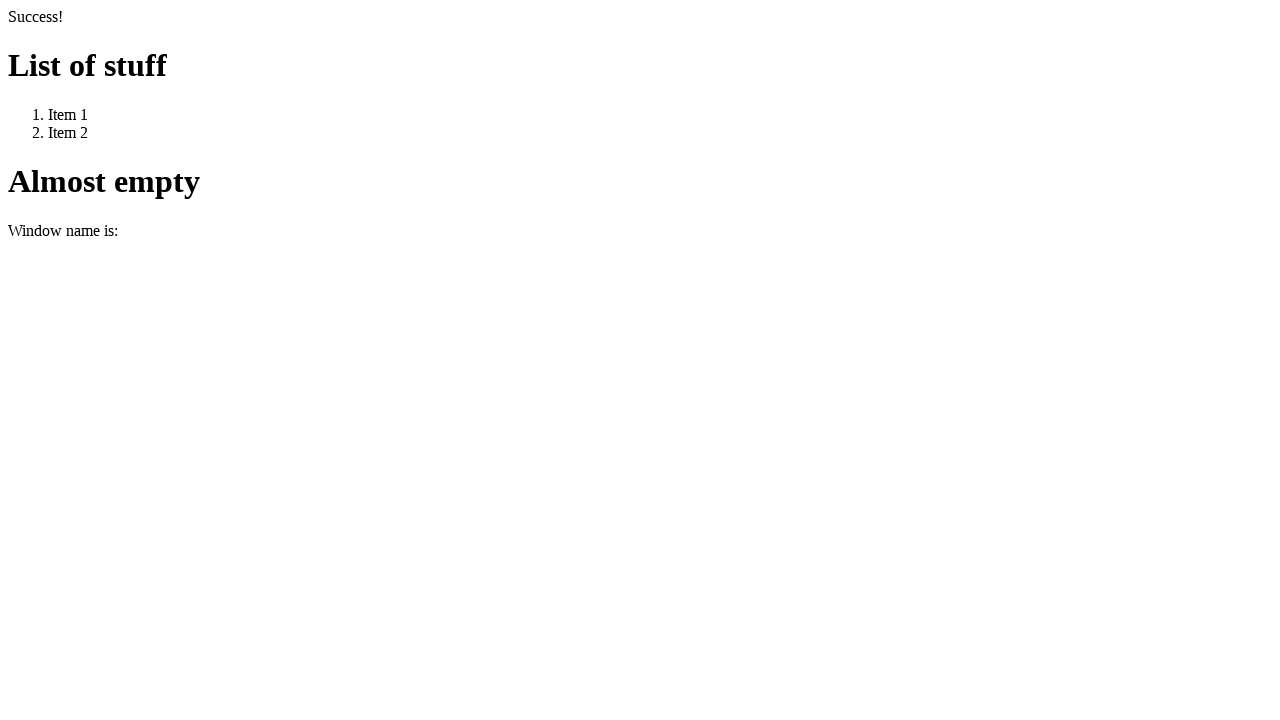

Navigated to result page
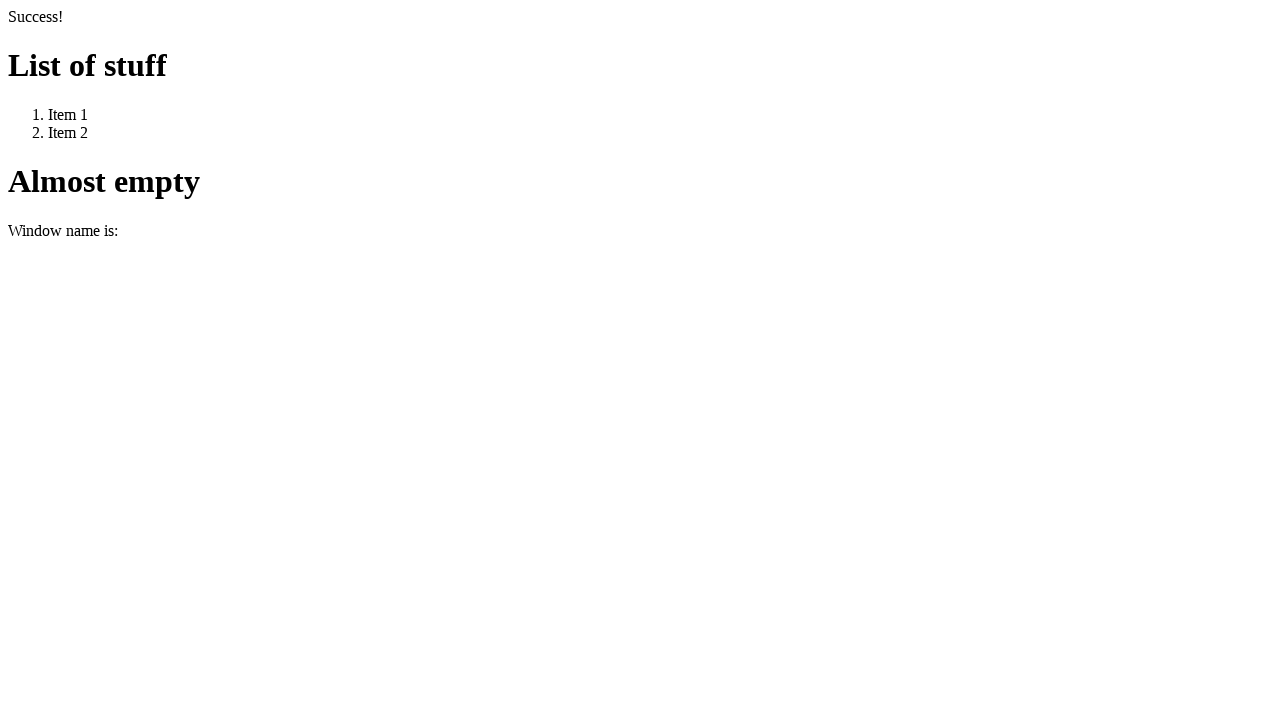

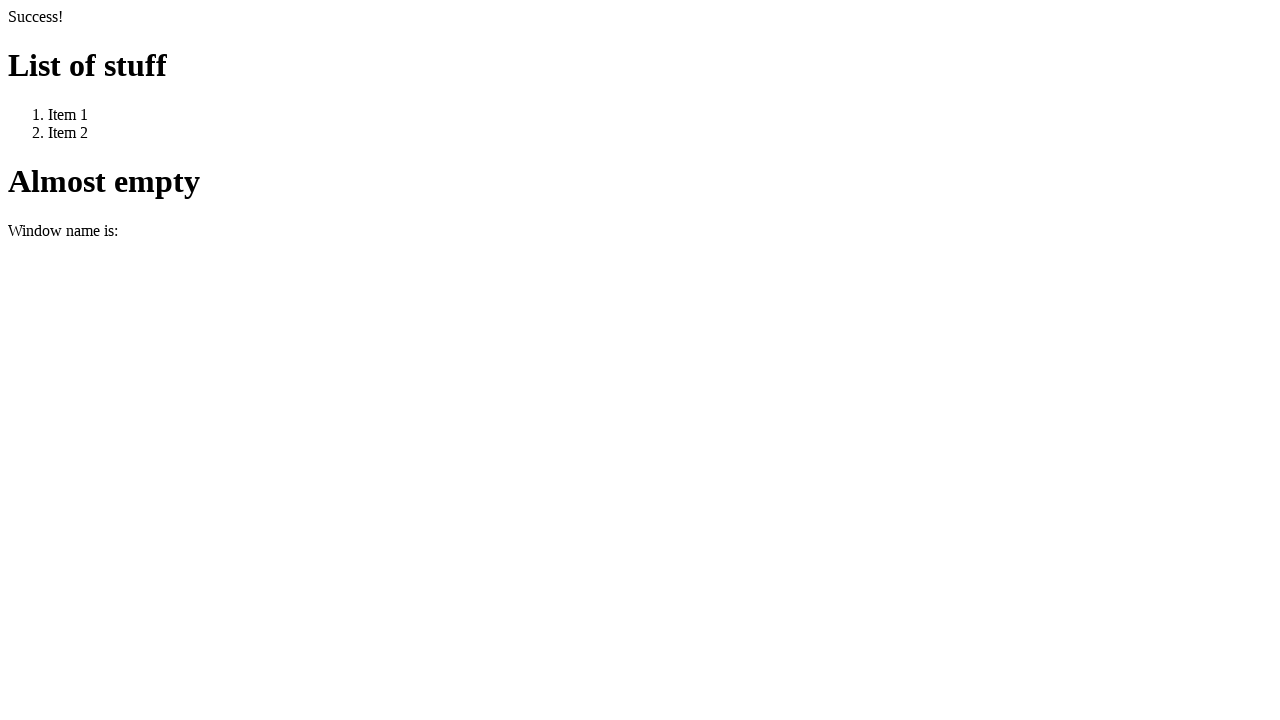